Tests handling of JavaScript alerts by entering a name, triggering an alert and accepting it, then triggering a confirmation dialog and dismissing it

Starting URL: https://rahulshettyacademy.com/AutomationPractice/

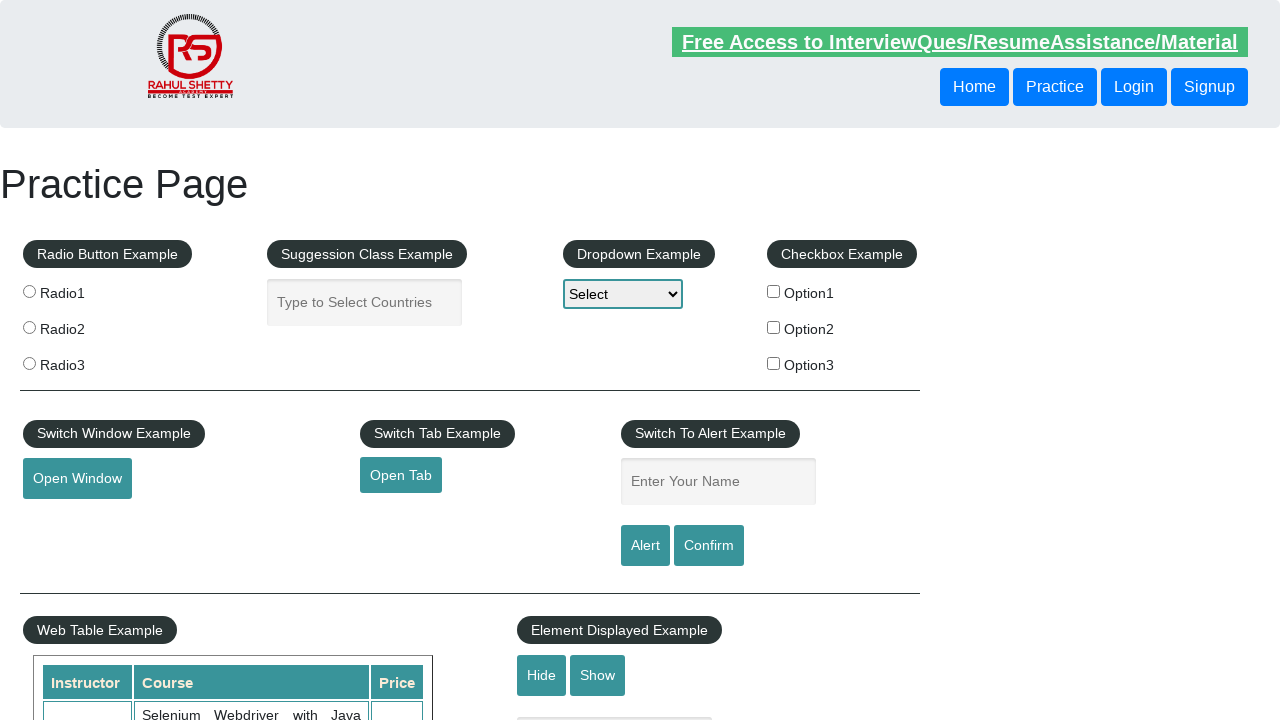

Filled name field with 'Marcus' on #name
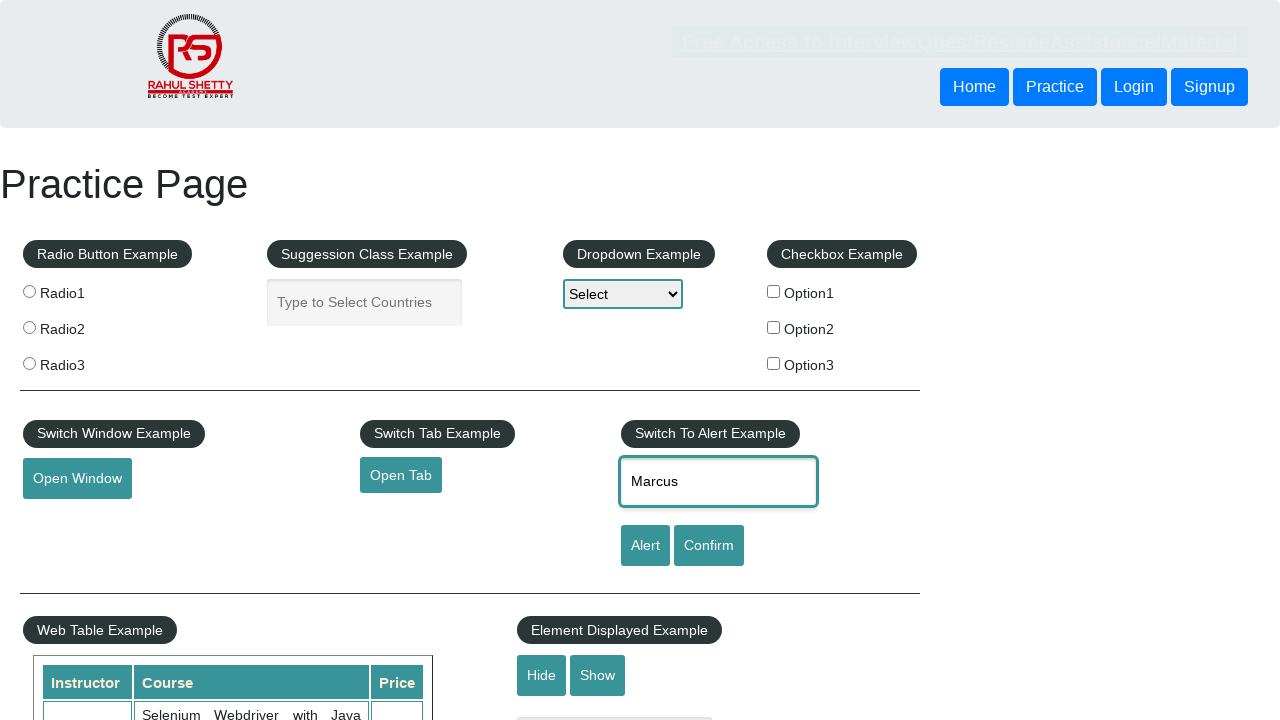

Clicked alert button to trigger simple alert at (645, 546) on [id='alertbtn']
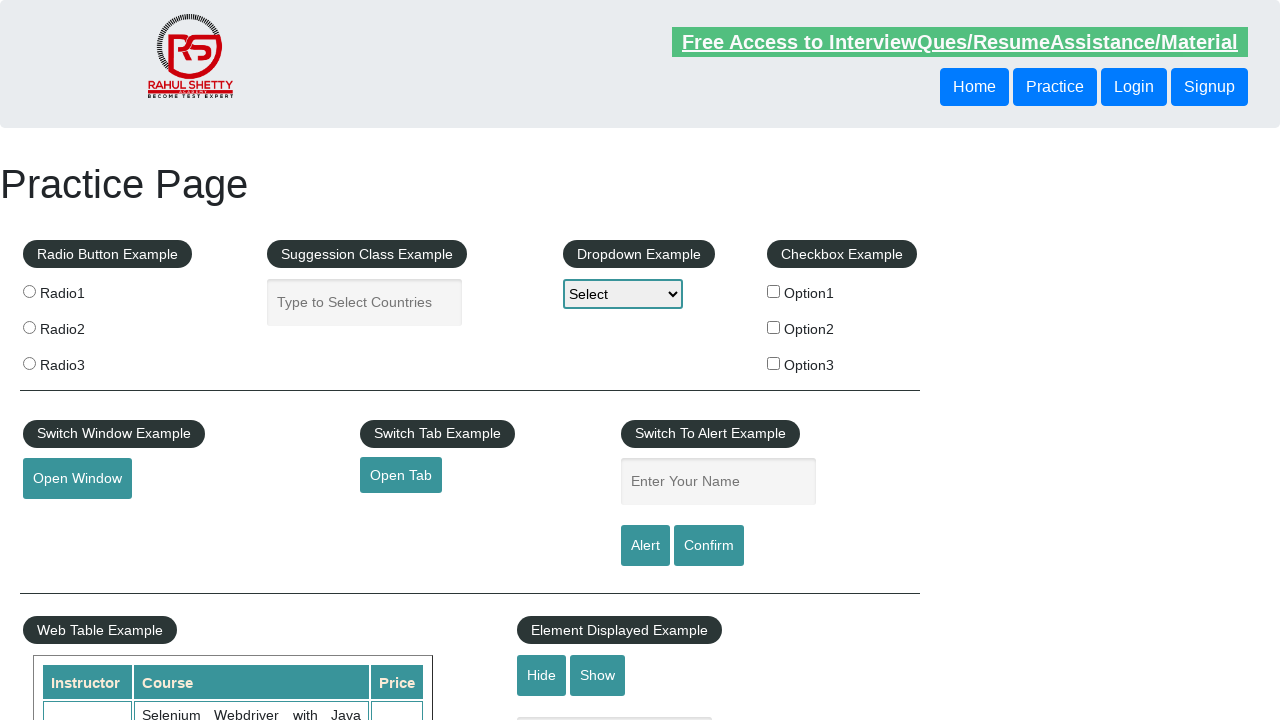

Set up dialog handler to accept alerts
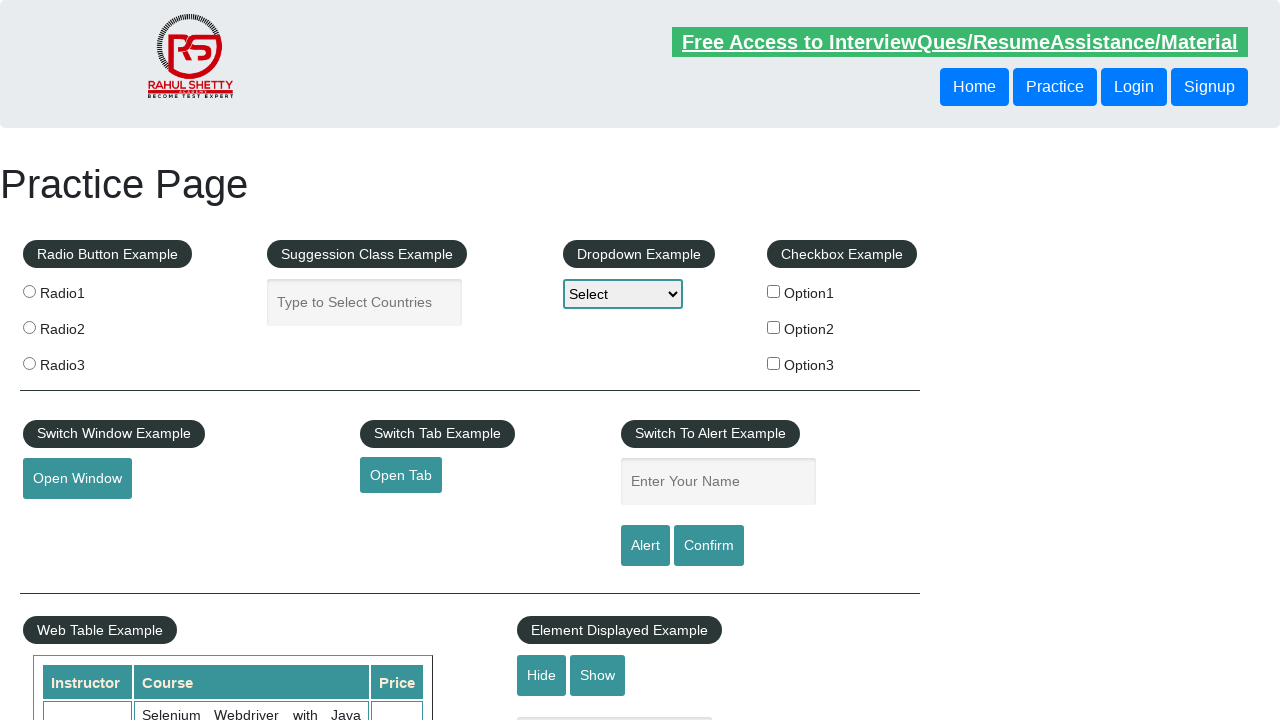

Clicked alert button and accepted the alert dialog at (645, 546) on [id='alertbtn']
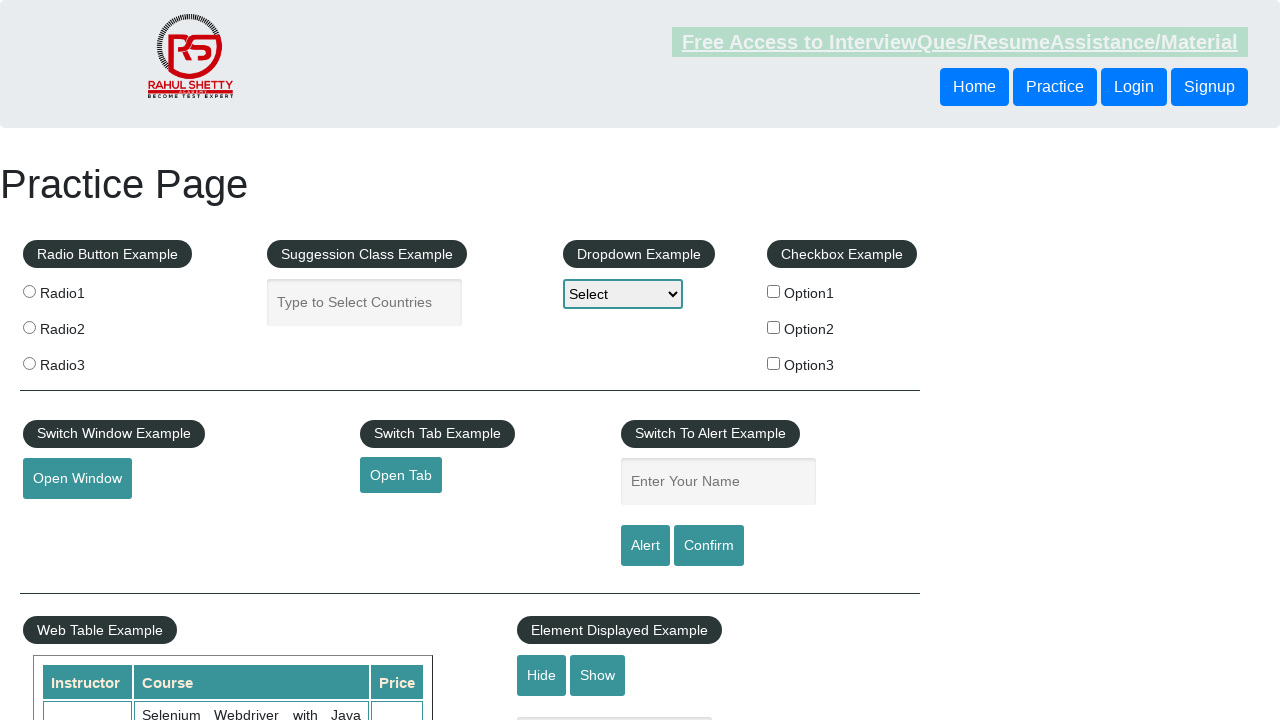

Set up dialog handler to dismiss confirmation dialogs
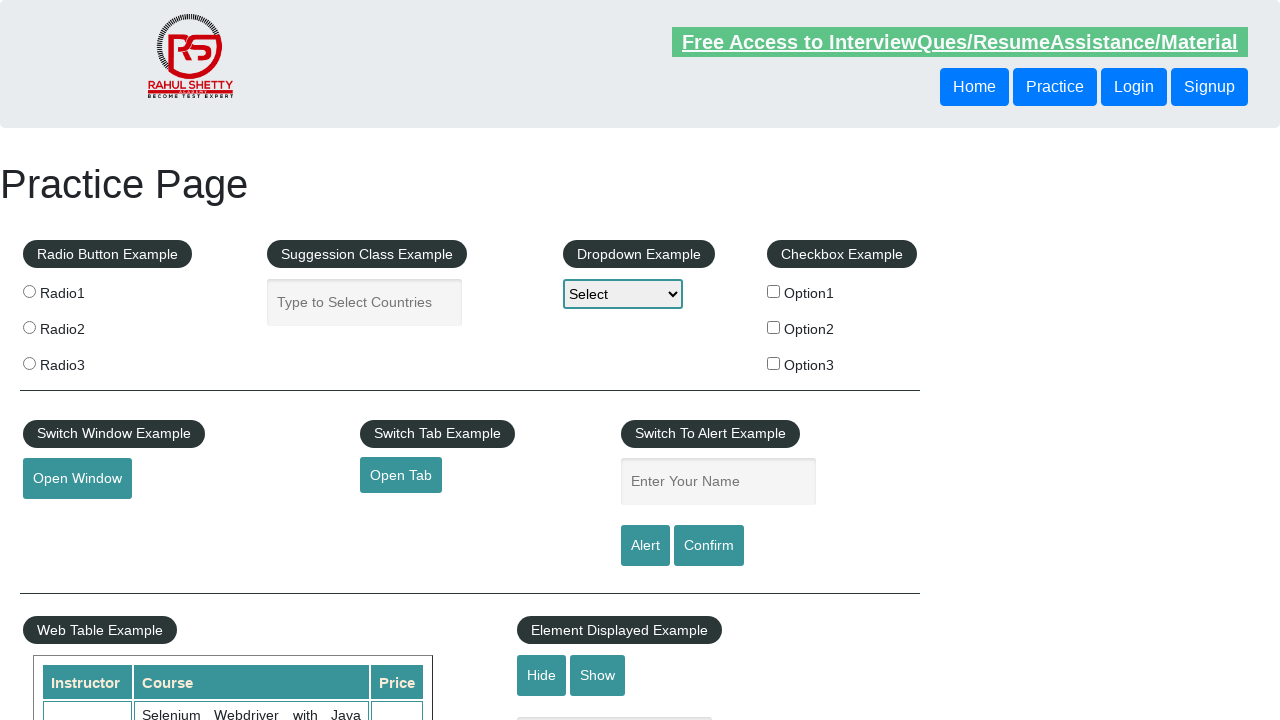

Clicked confirm button and dismissed the confirmation dialog at (709, 546) on #confirmbtn
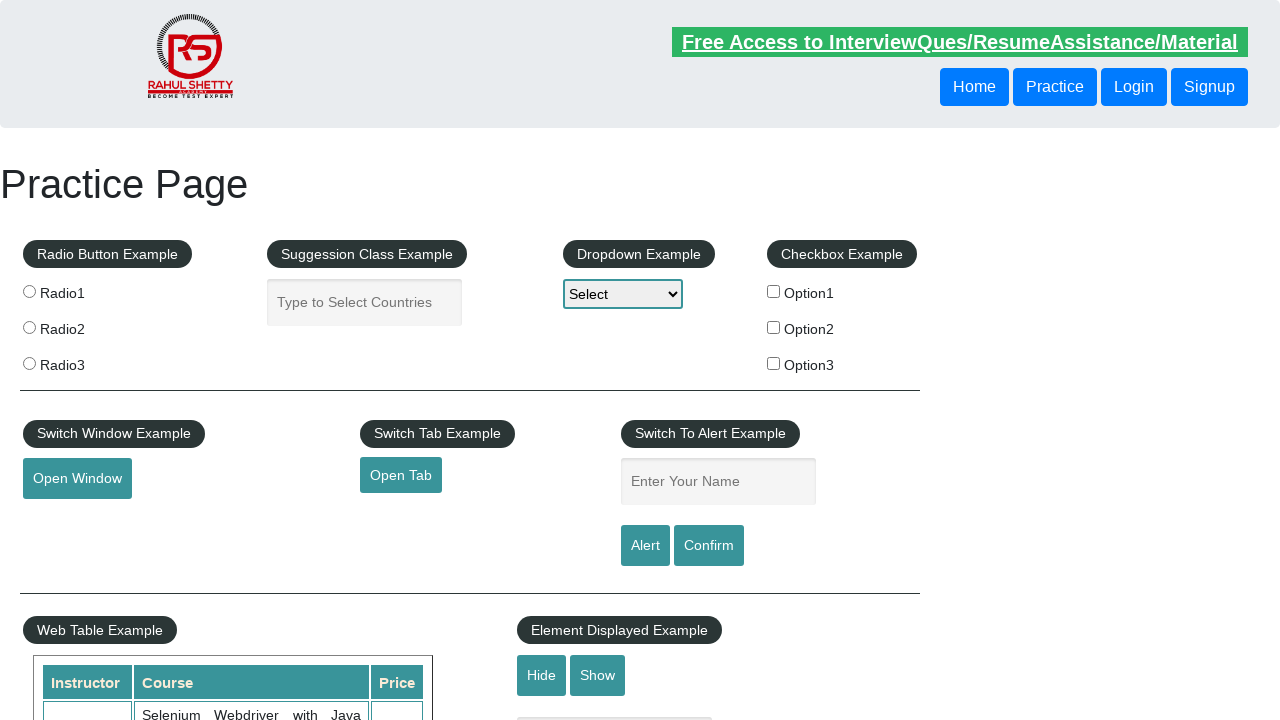

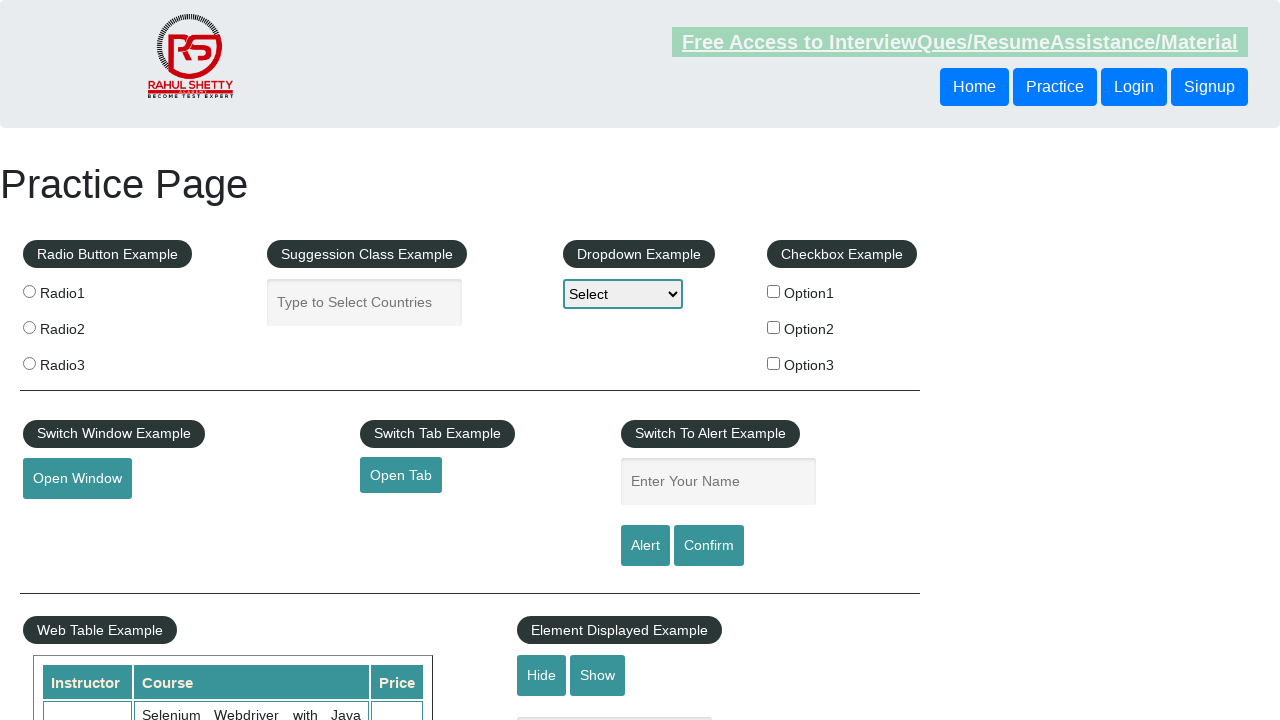